Tests the add-to-cart functionality on Demoblaze by navigating to the Laptops category, selecting the first product, and adding it to cart, then verifying the confirmation alert message.

Starting URL: https://www.demoblaze.com

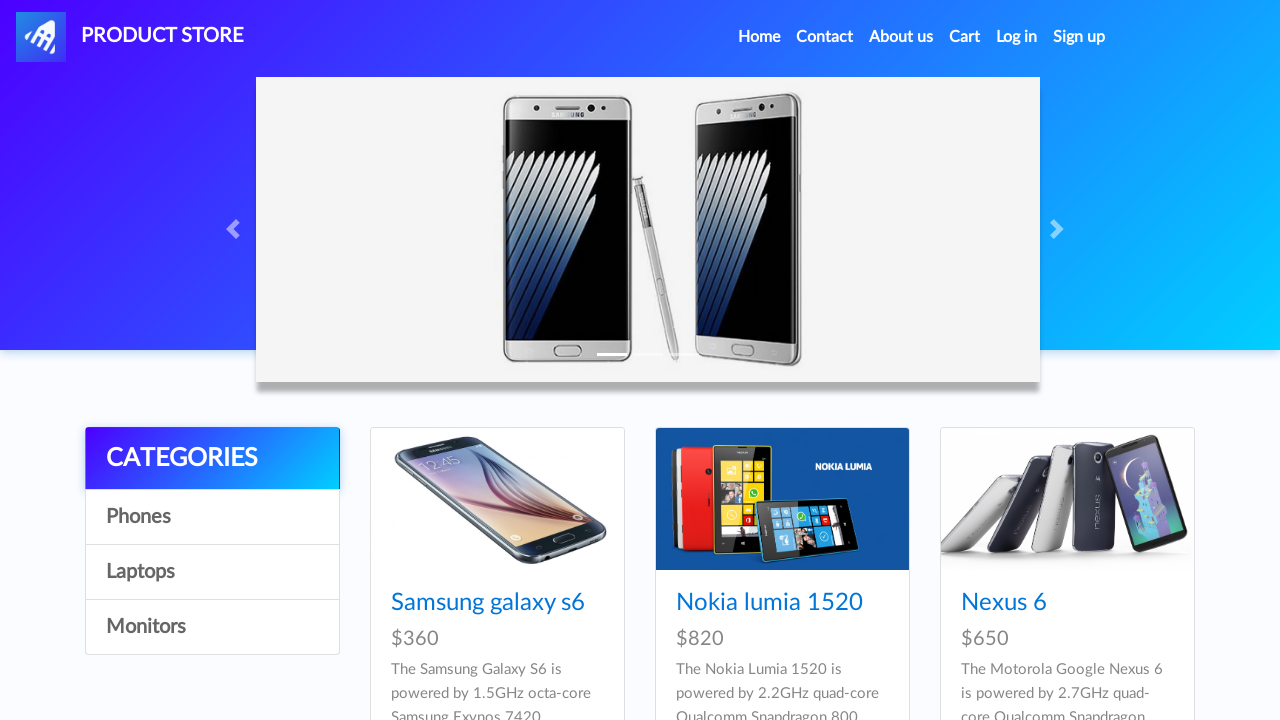

Clicked on Laptops category at (212, 572) on xpath=//div[@class='list-group']/child::a[contains(text(),'Laptops')]
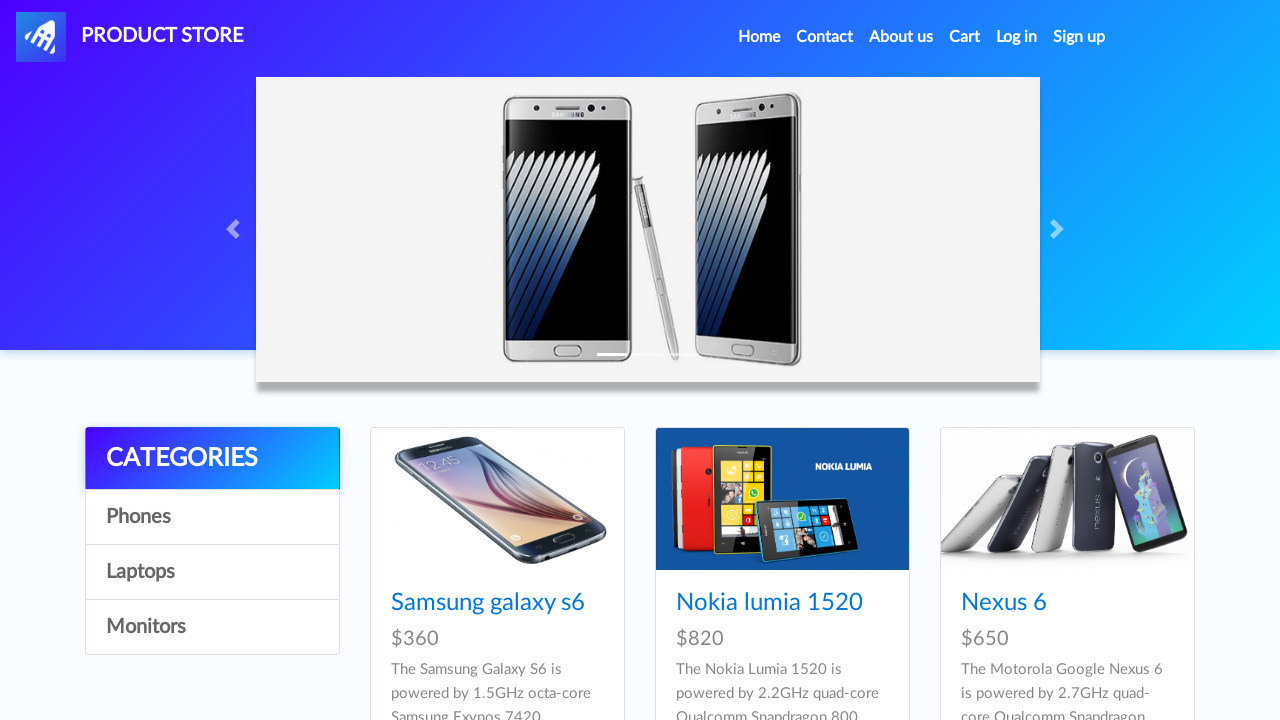

First product in list loaded
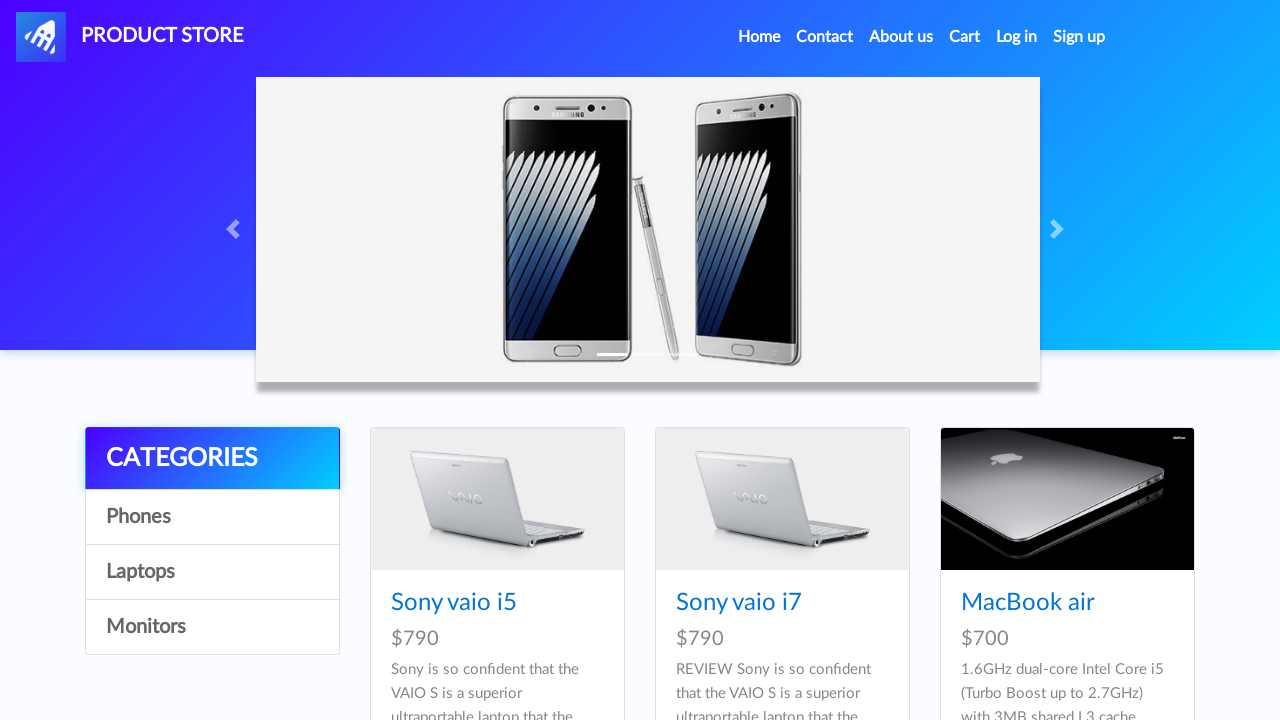

Clicked on first product at (497, 499) on xpath=//div[@id='tbodyid']/descendant::a[1]
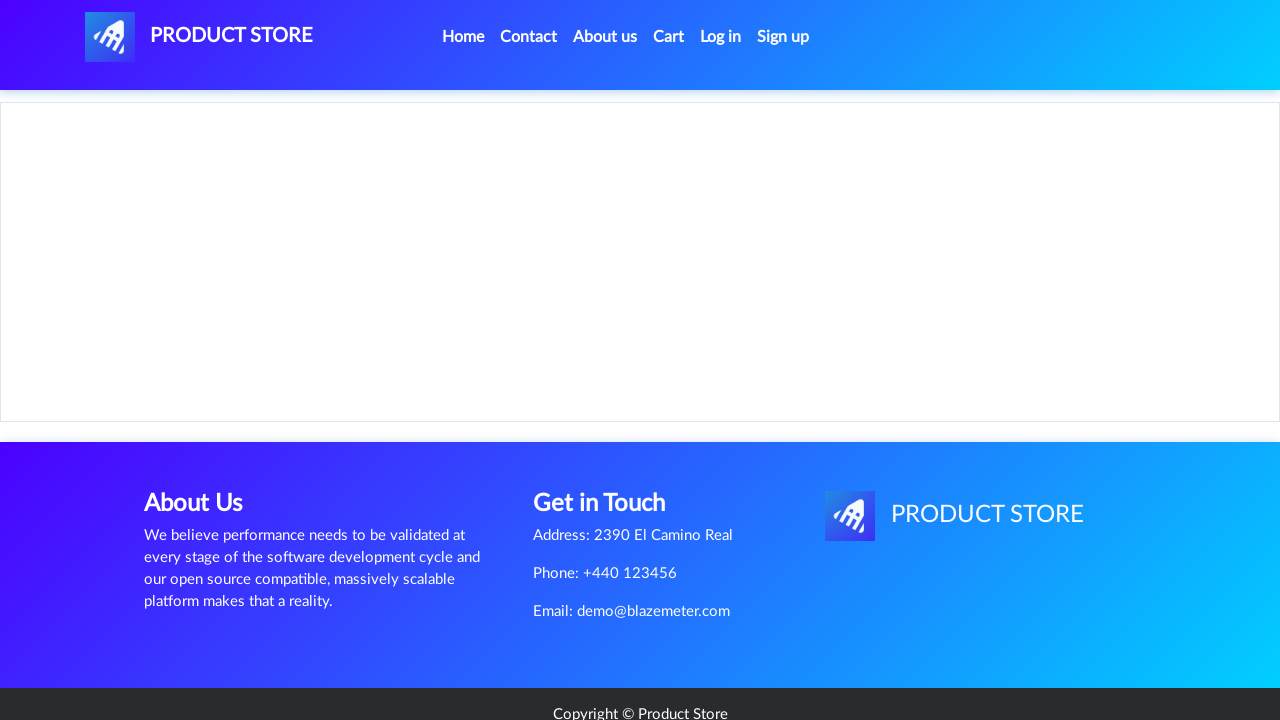

Product name loaded
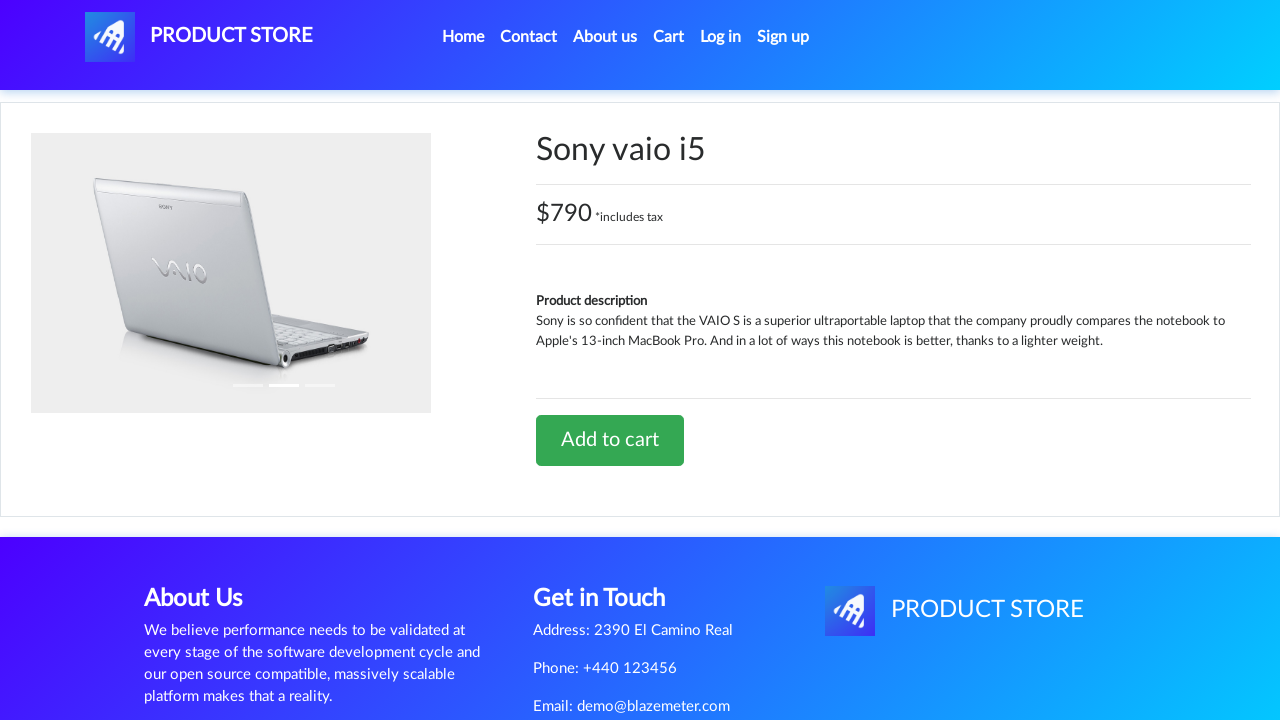

Product price loaded
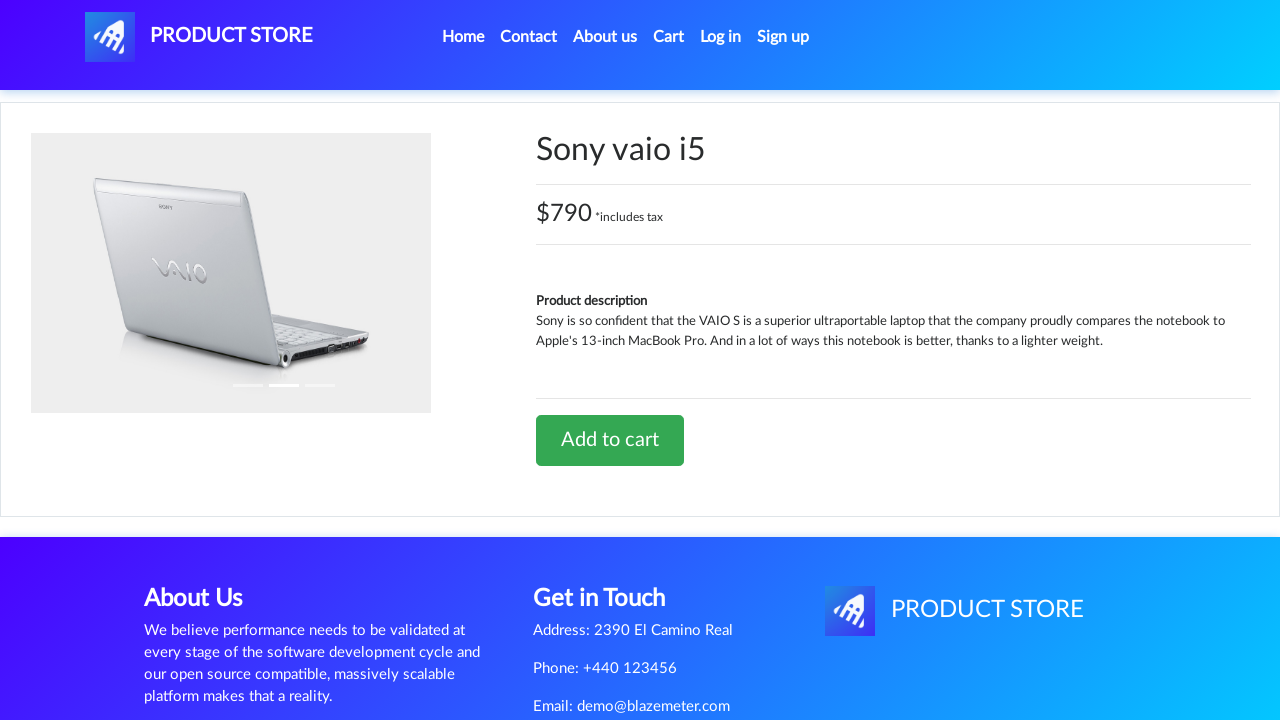

Clicked Add to cart button at (610, 440) on a[onclick*='addToCart']
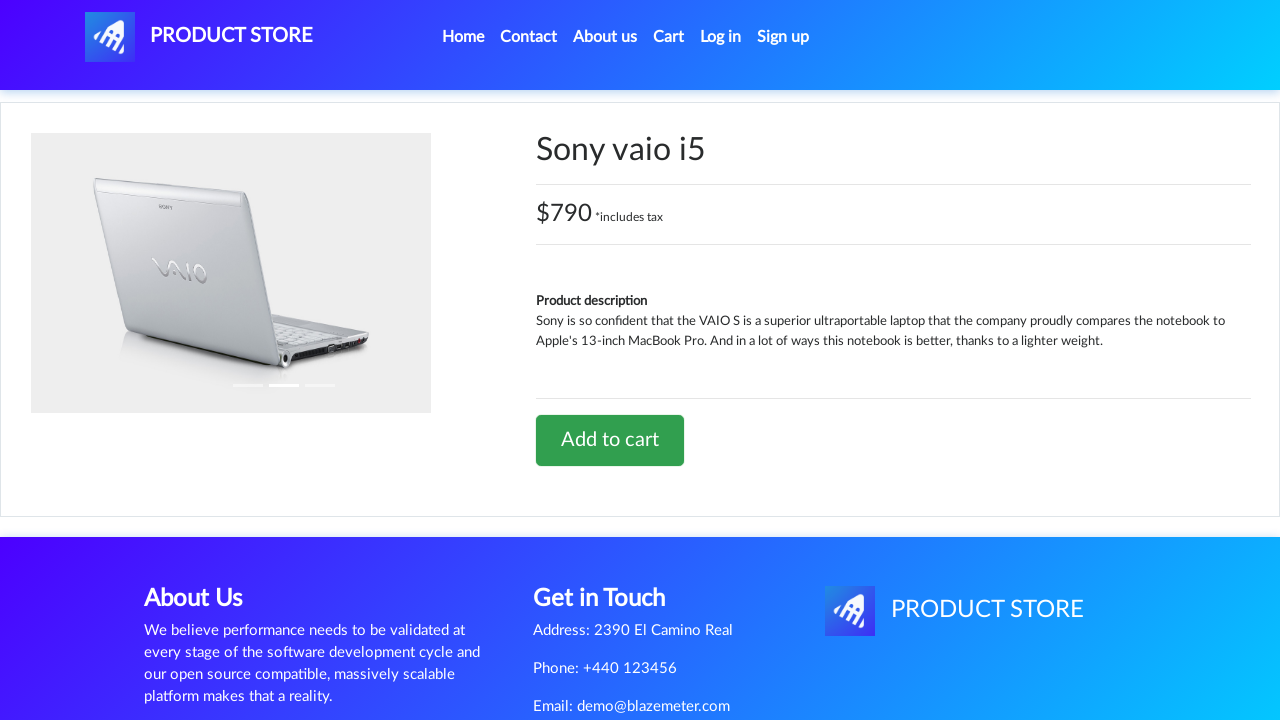

Set up dialog handler to accept confirmation alert
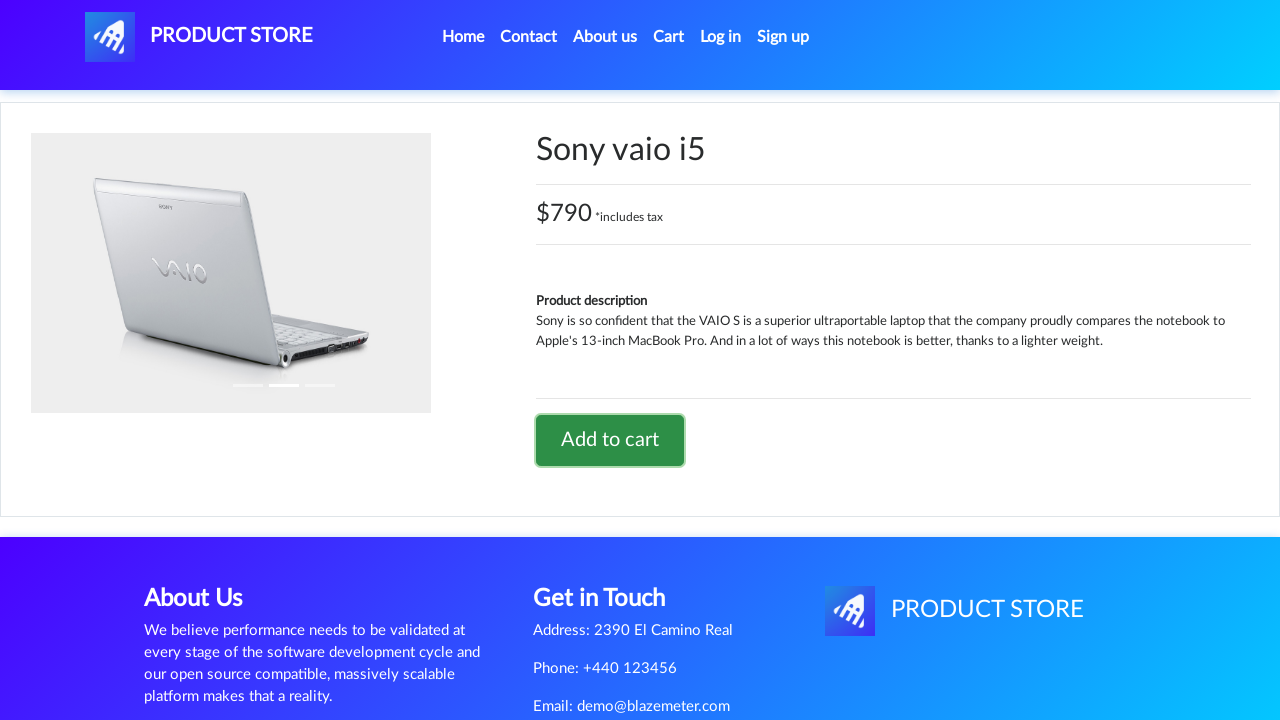

Waited for confirmation alert to be processed
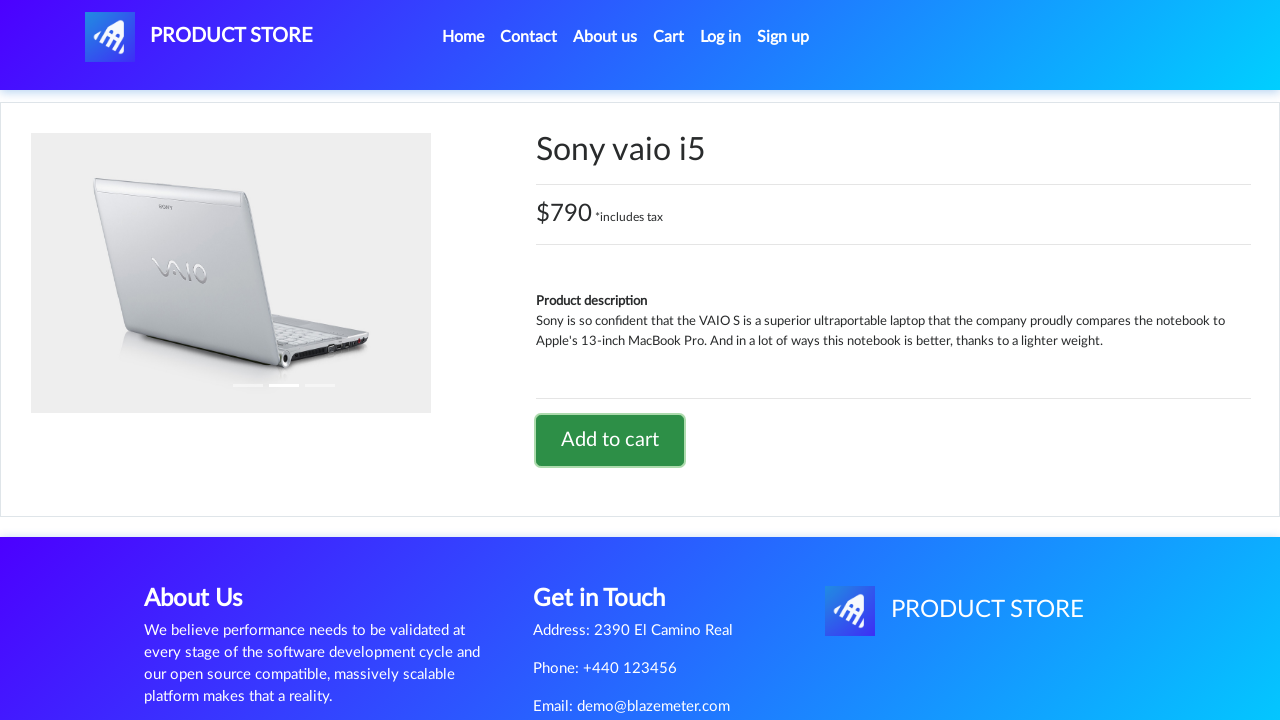

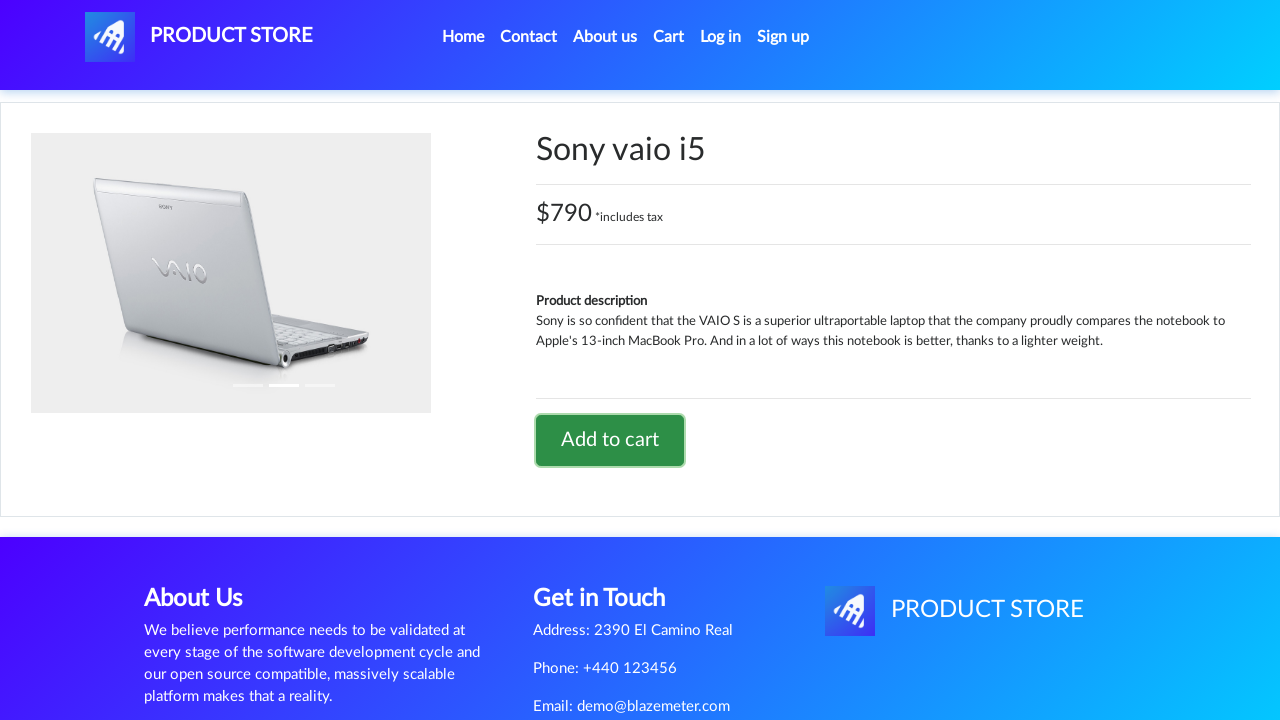